Tests complete purchase flow: selecting a product, adding to cart, and filling checkout form

Starting URL: https://www.demoblaze.com

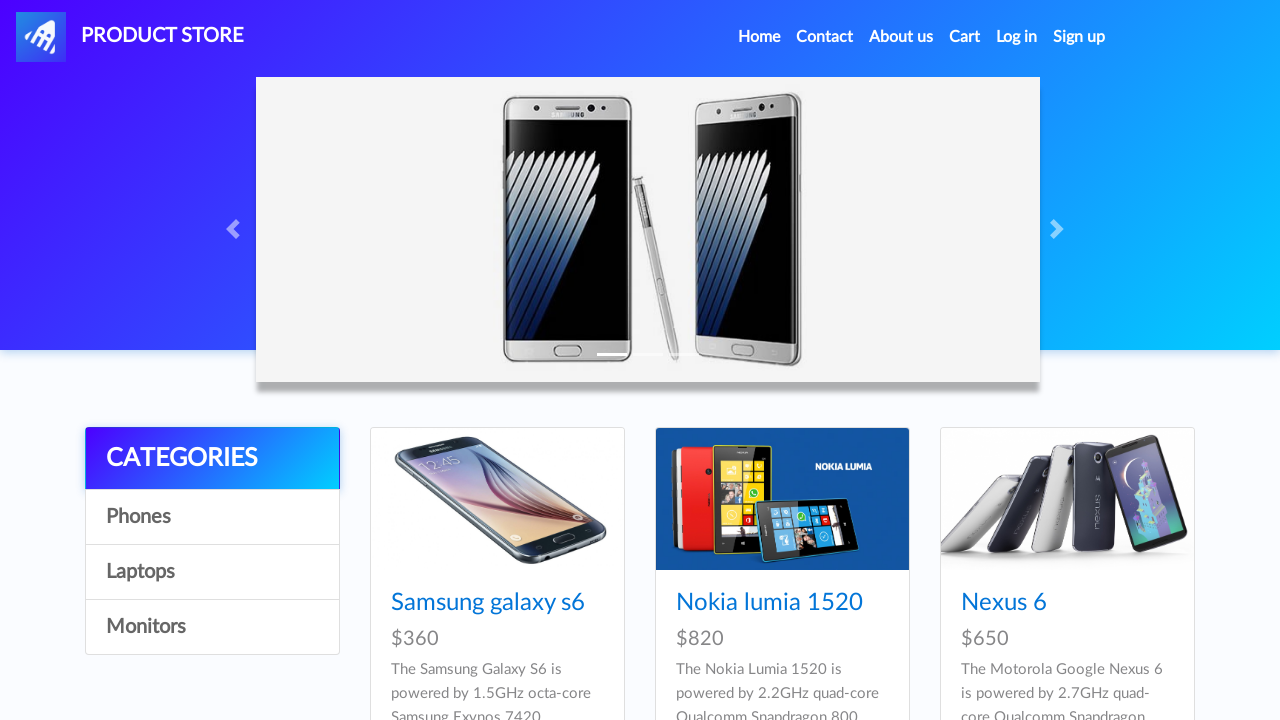

Clicked on first product image at (497, 499) on .card-img-top.img-fluid
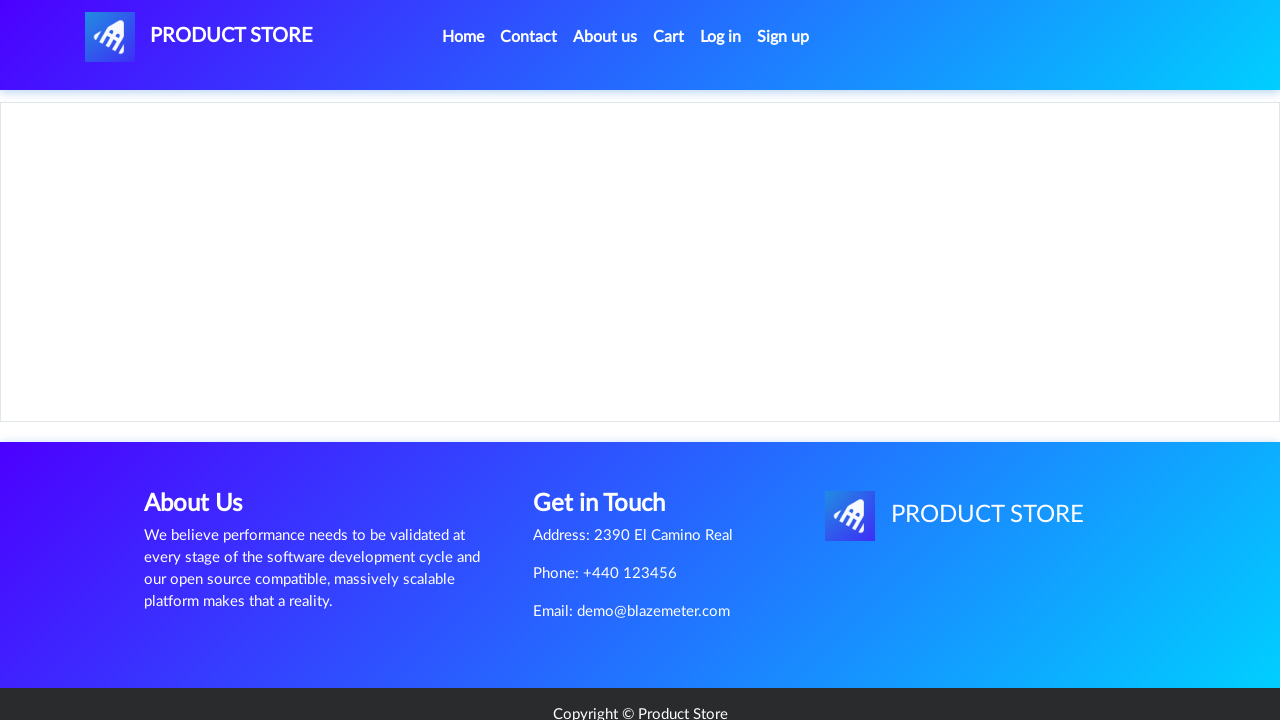

Add to cart button appeared
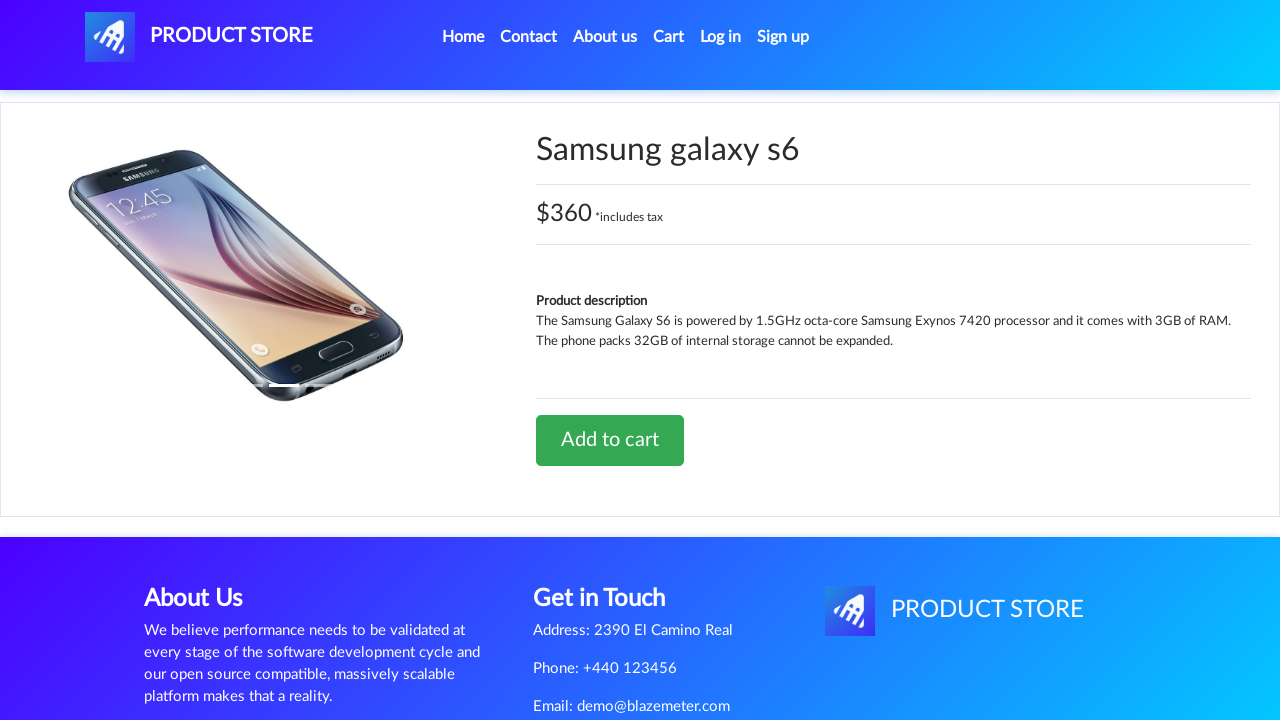

Clicked Add to cart button at (610, 440) on text=Add to cart
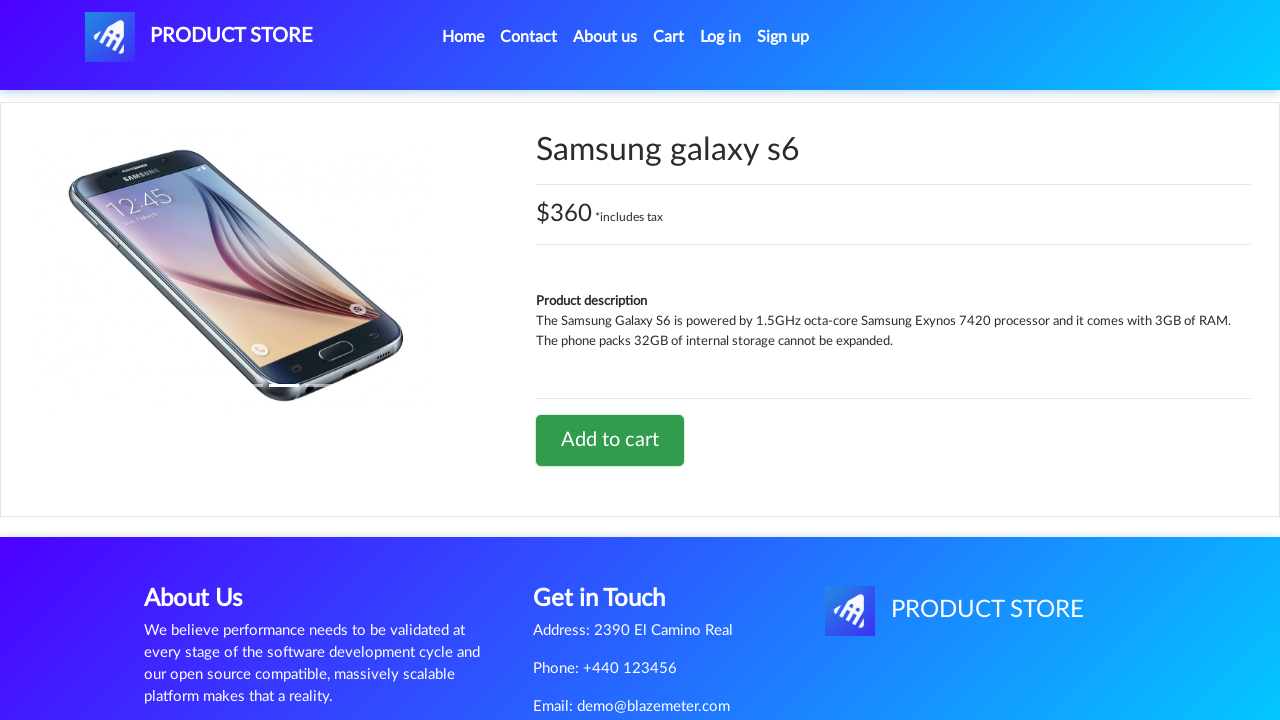

Set up alert handler and accepted confirmation
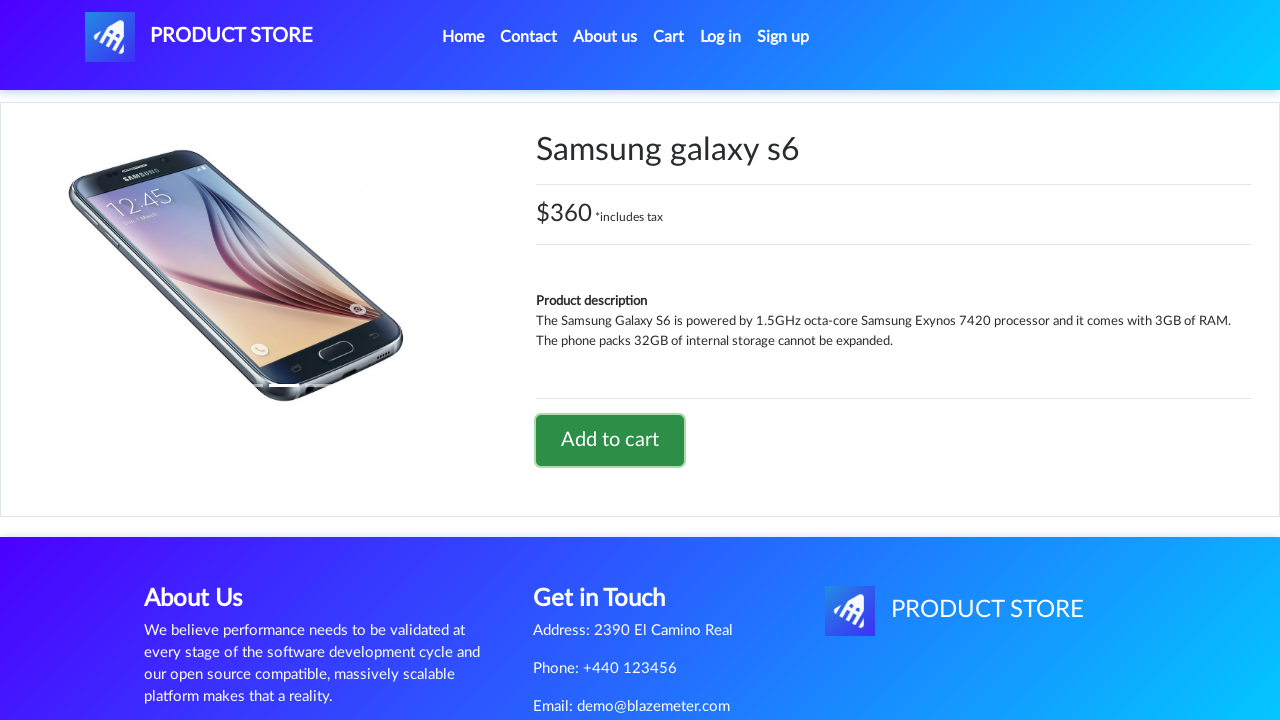

Waited 1000ms for product to be added
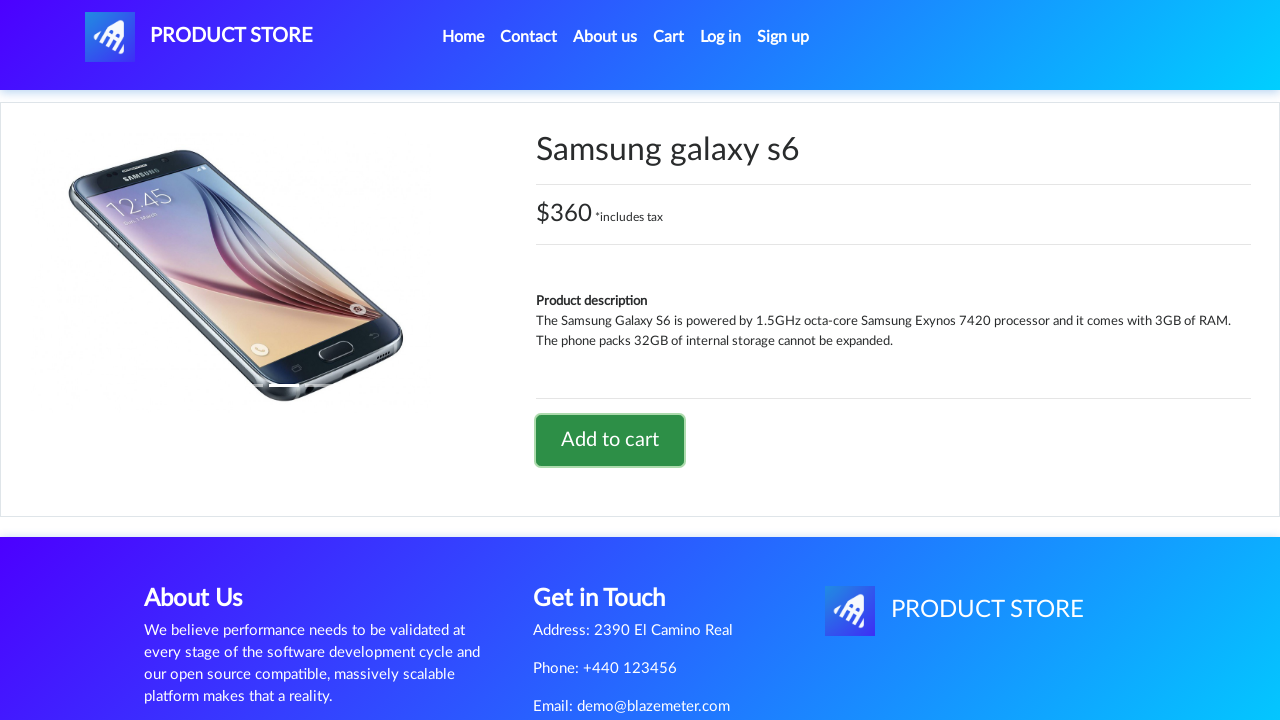

Clicked Cart link at (669, 37) on text=Cart
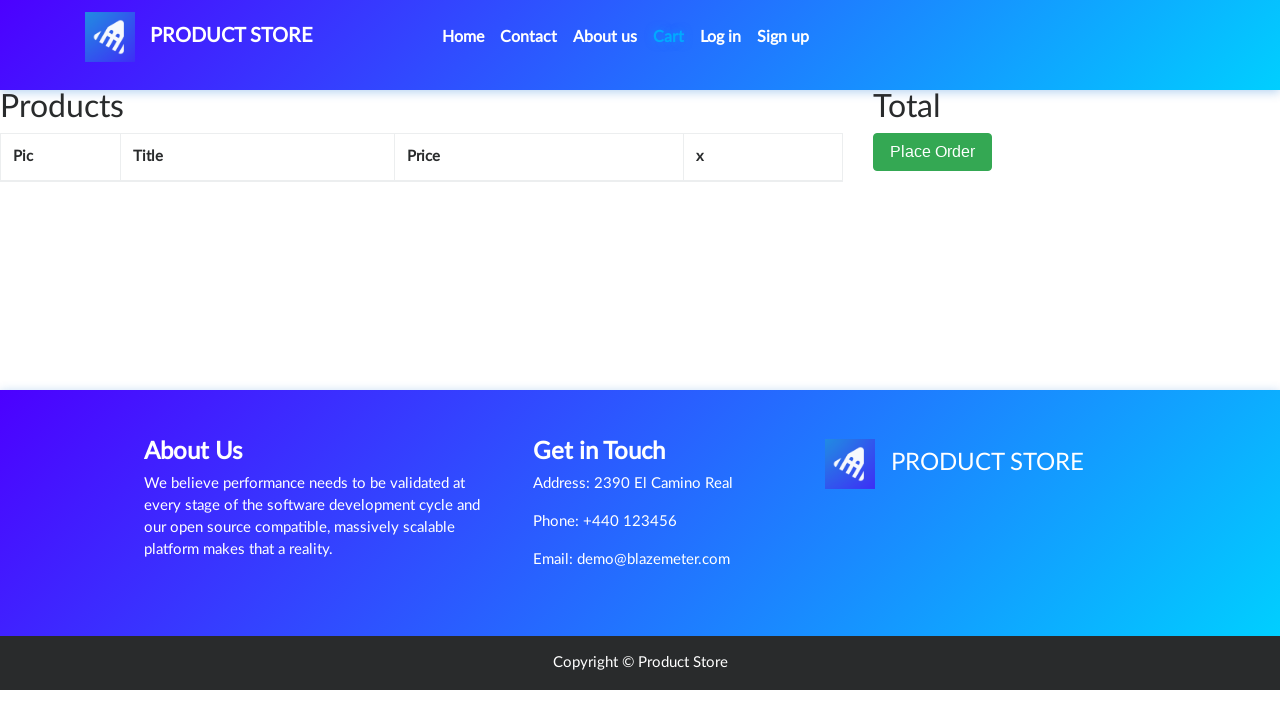

Place Order button loaded in cart page
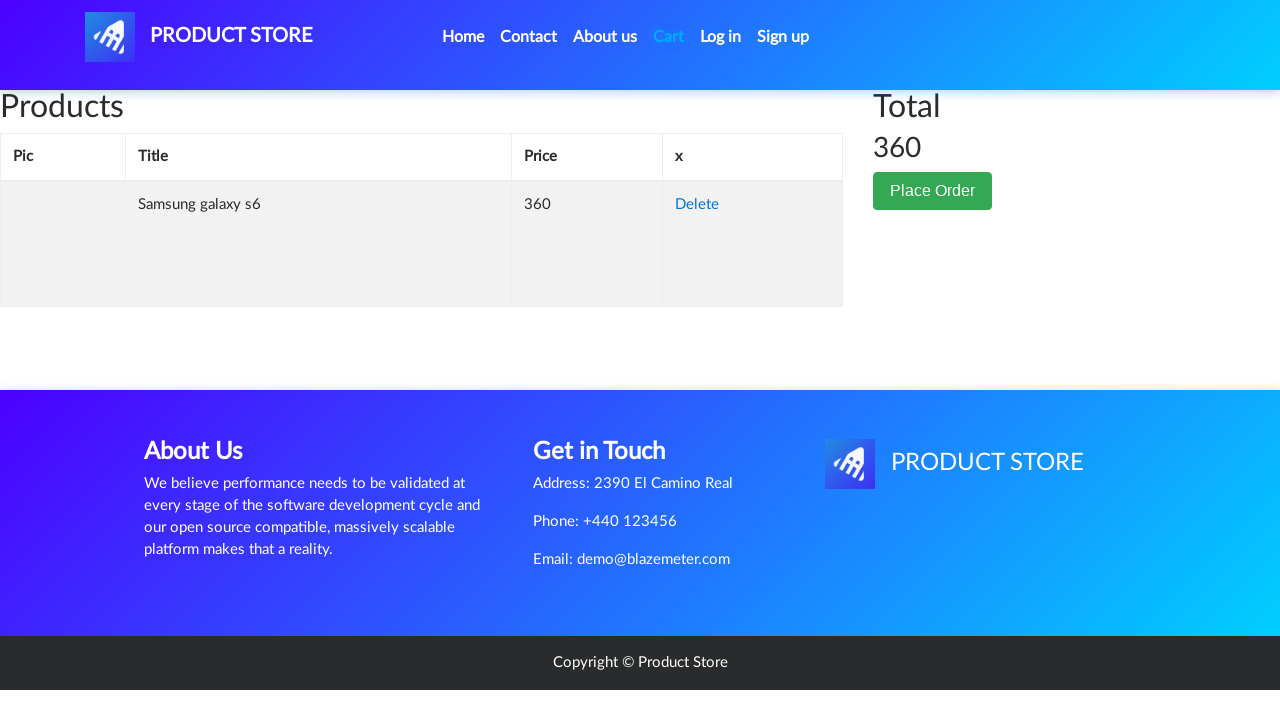

Clicked Place Order button at (933, 191) on button.btn.btn-success
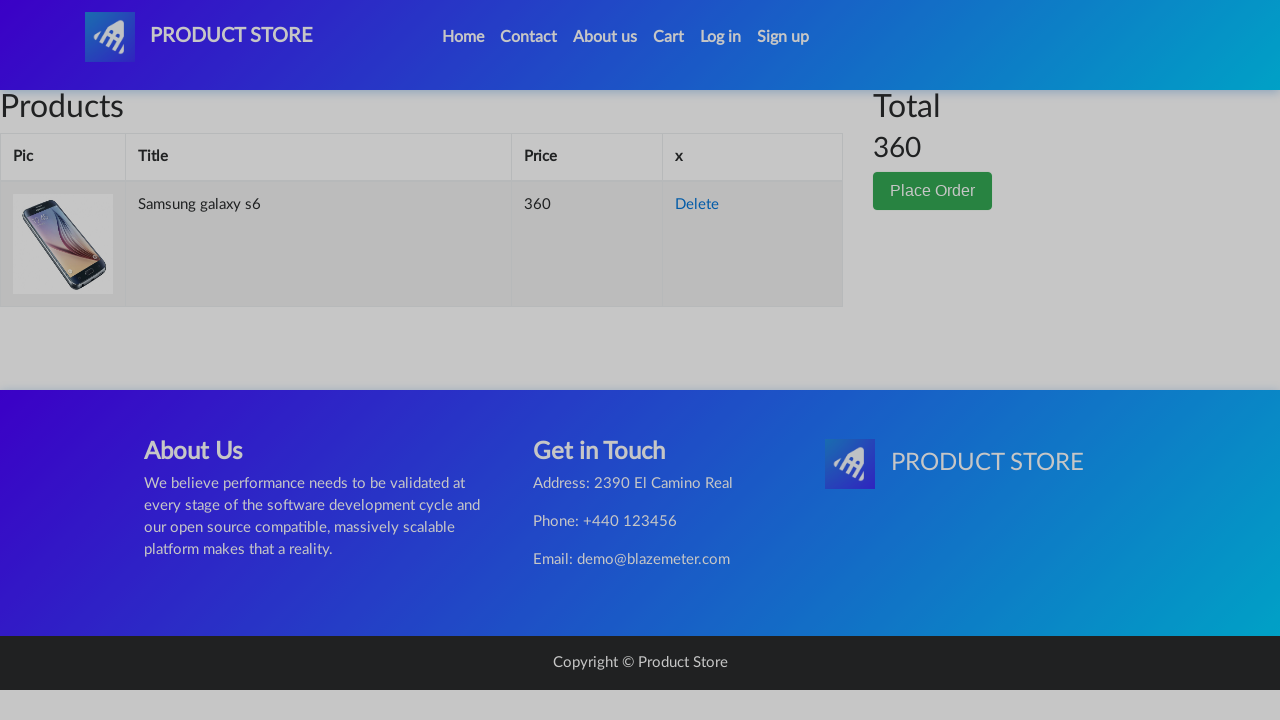

Order modal form appeared
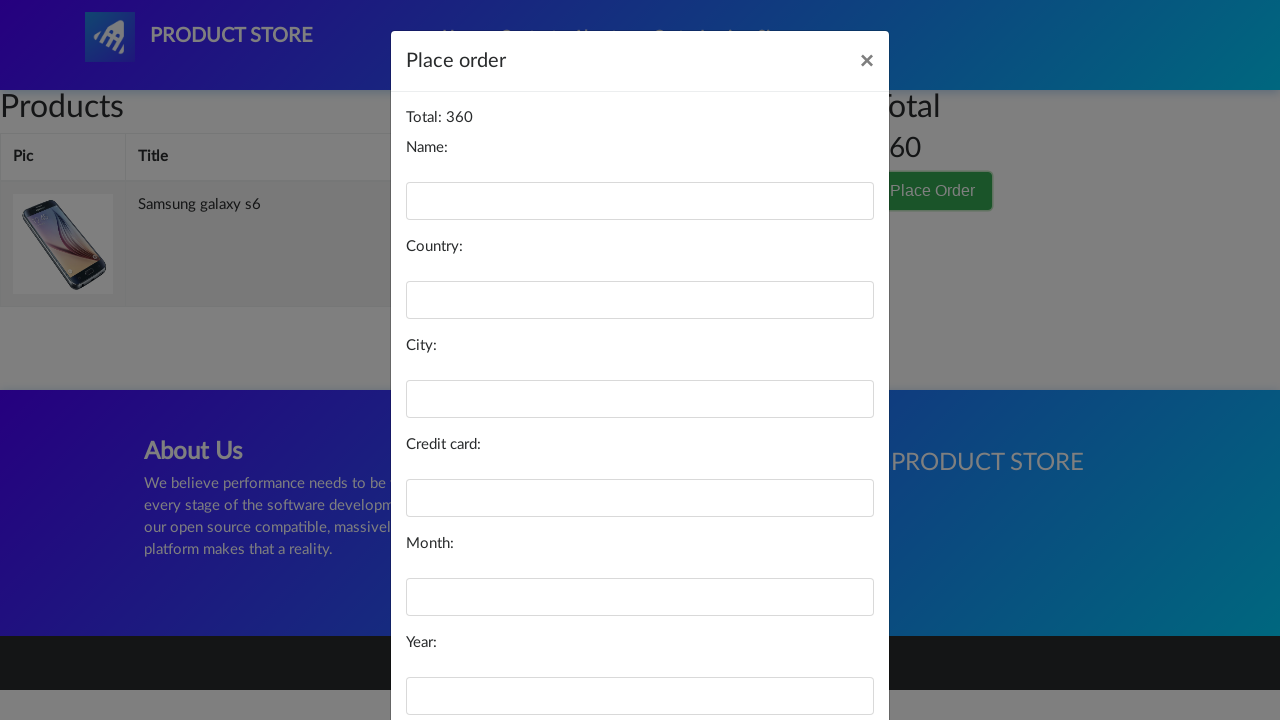

Filled name field with 'John Smith' on #name
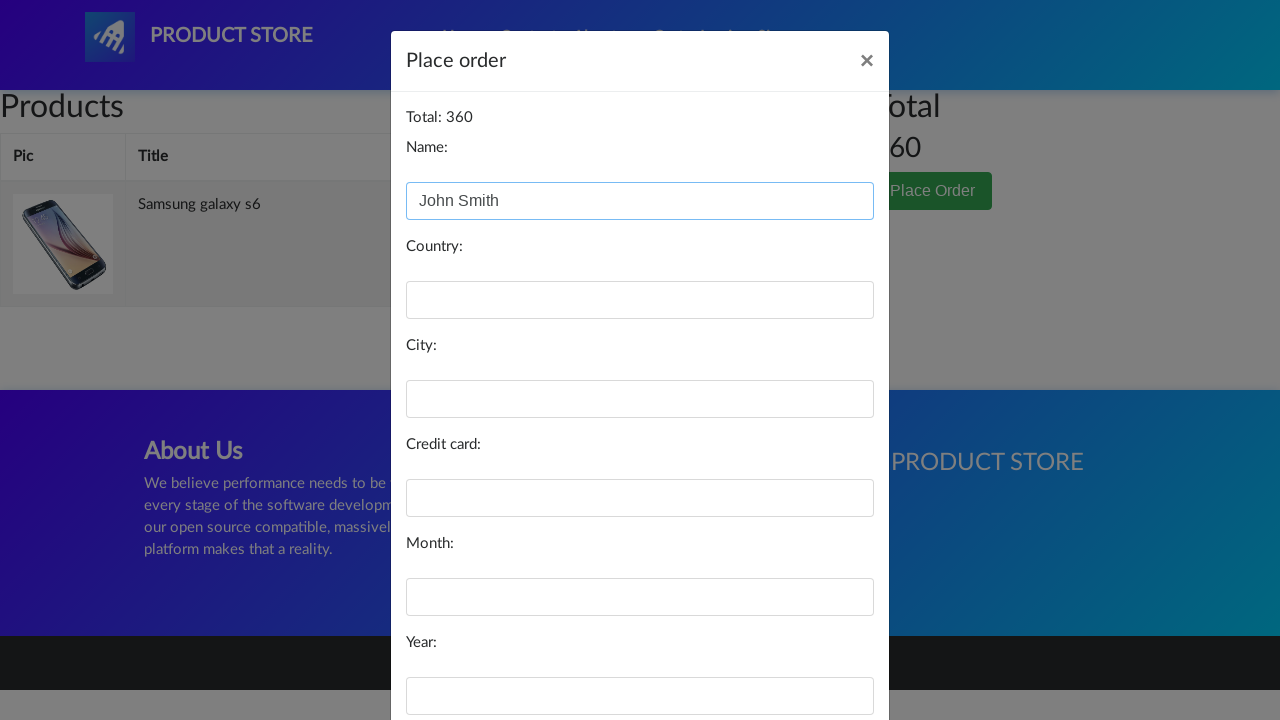

Filled country field with 'United States' on #country
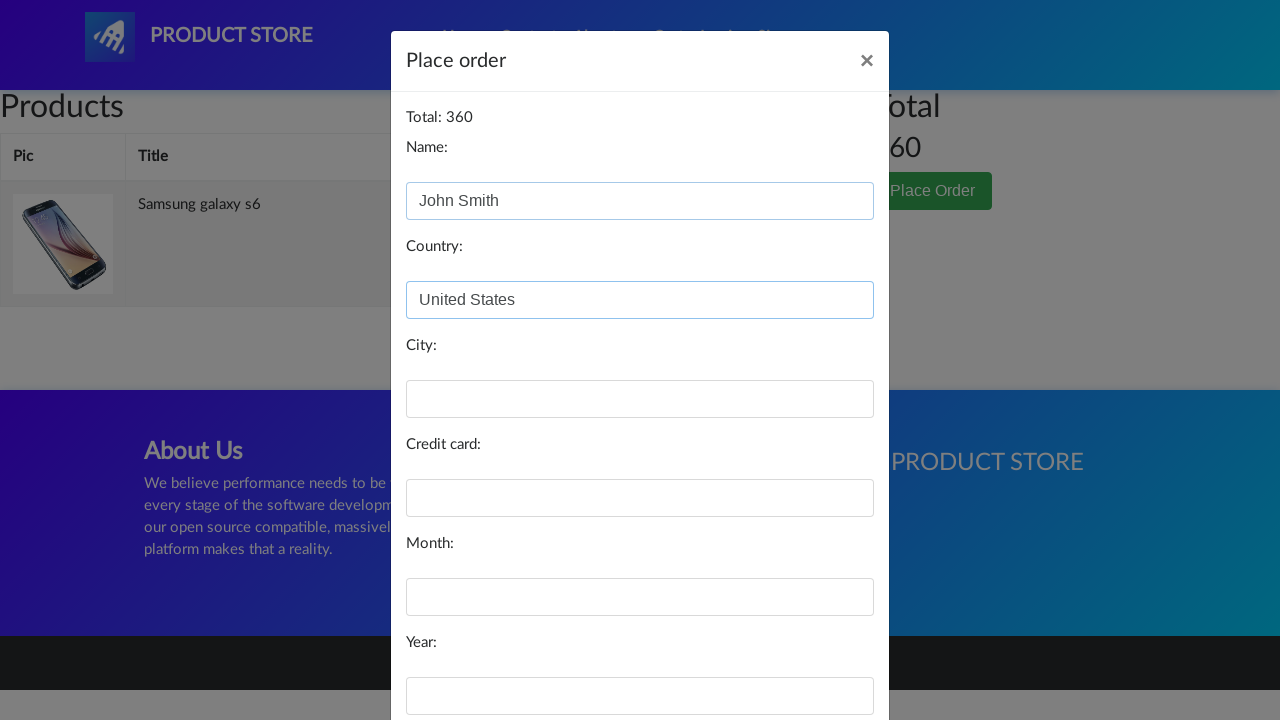

Filled city field with 'New York' on #city
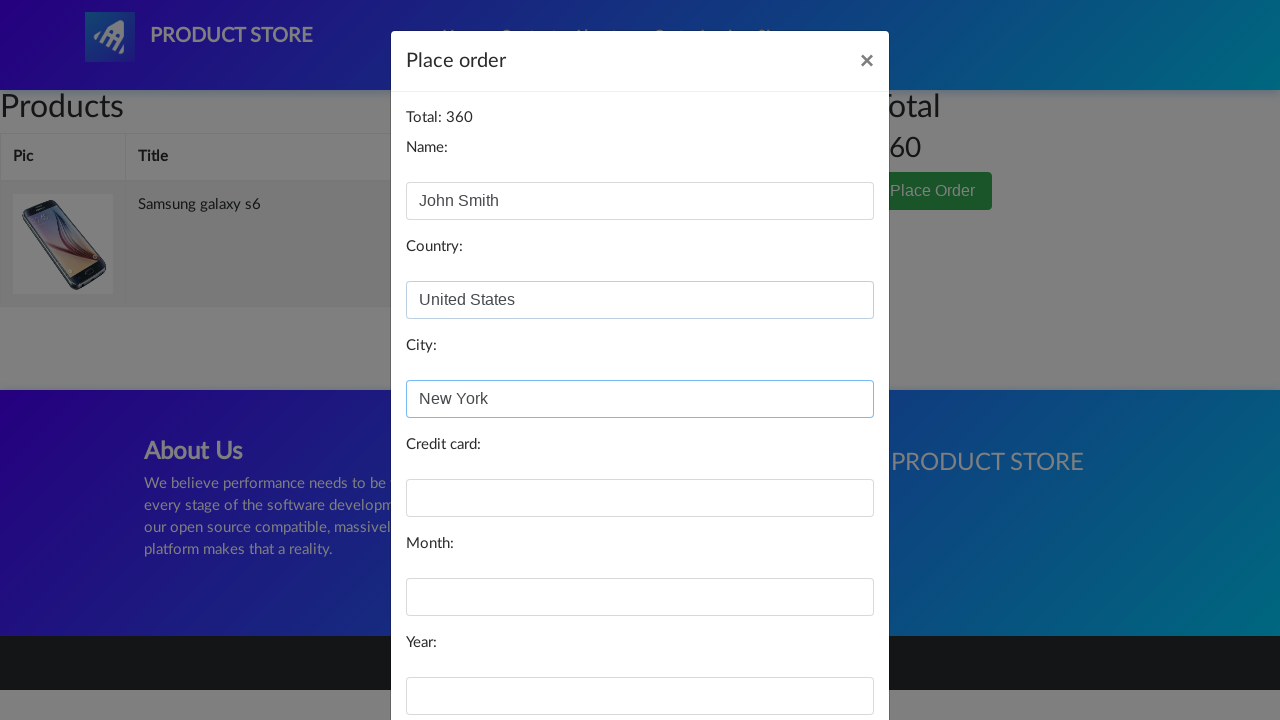

Filled card number field on #card
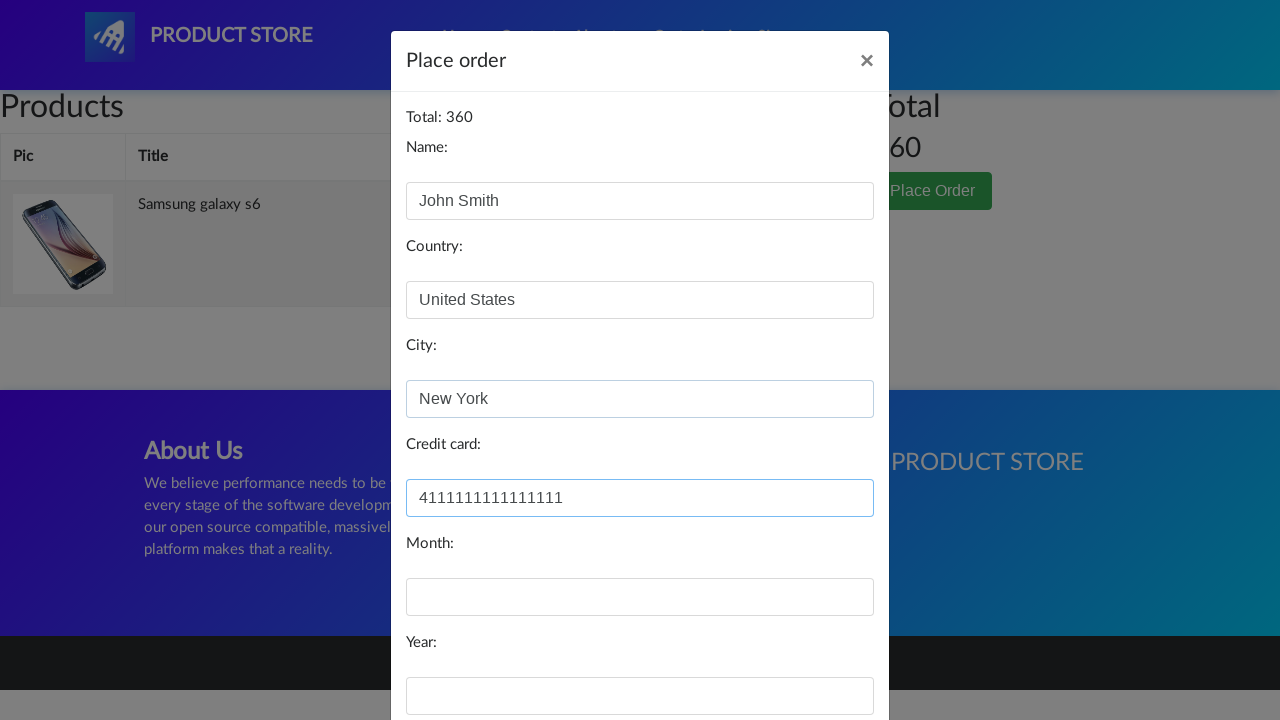

Filled expiration month field with '12' on #month
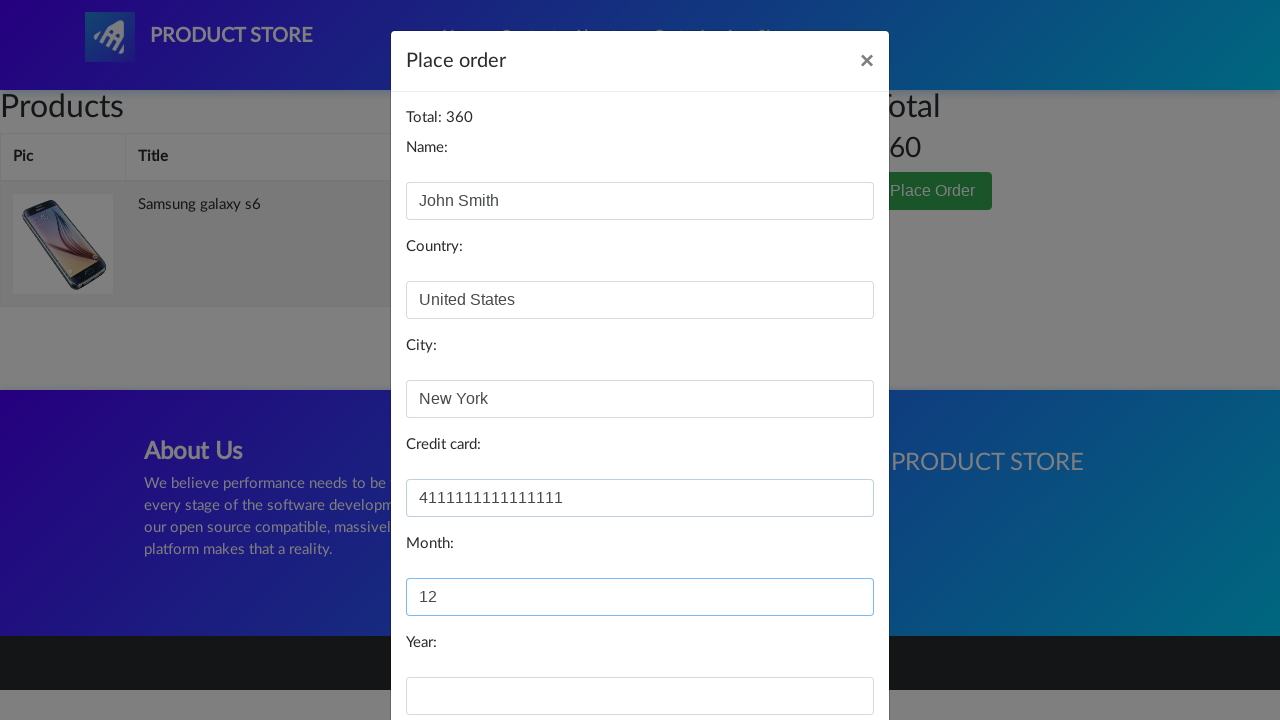

Filled expiration year field with '2025' on #year
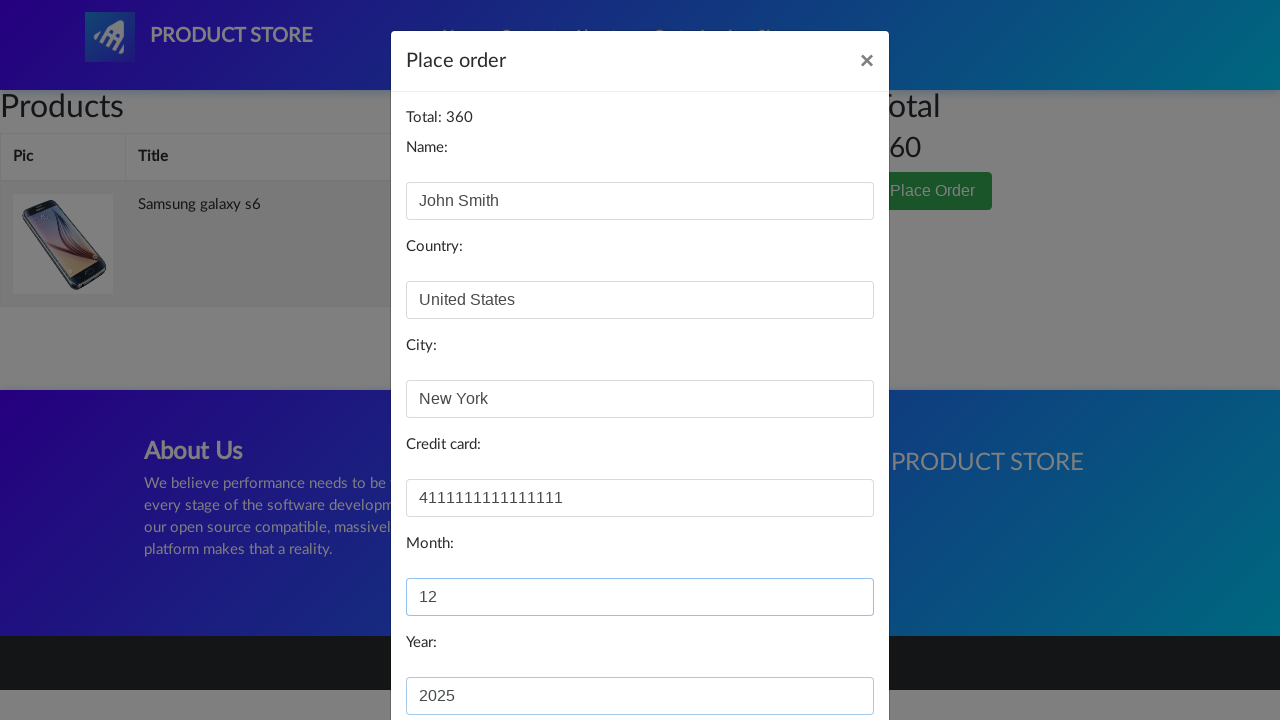

Clicked Purchase button to complete transaction at (823, 655) on text=Purchase
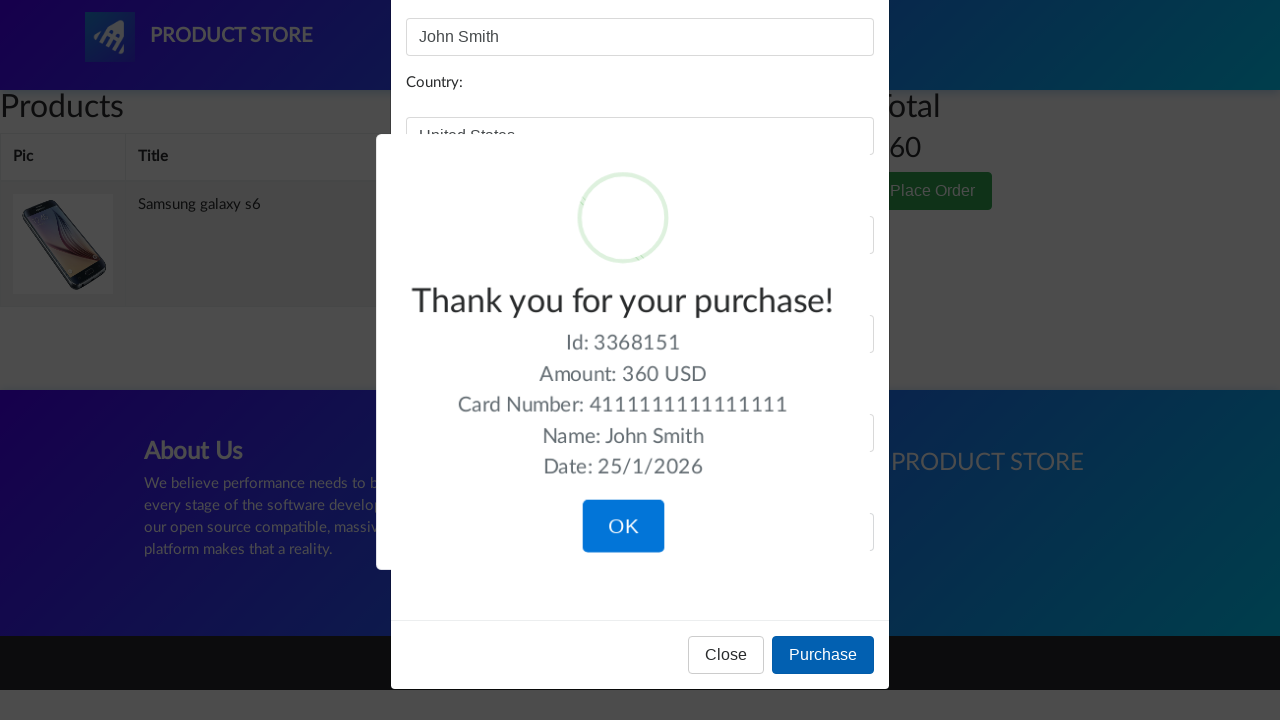

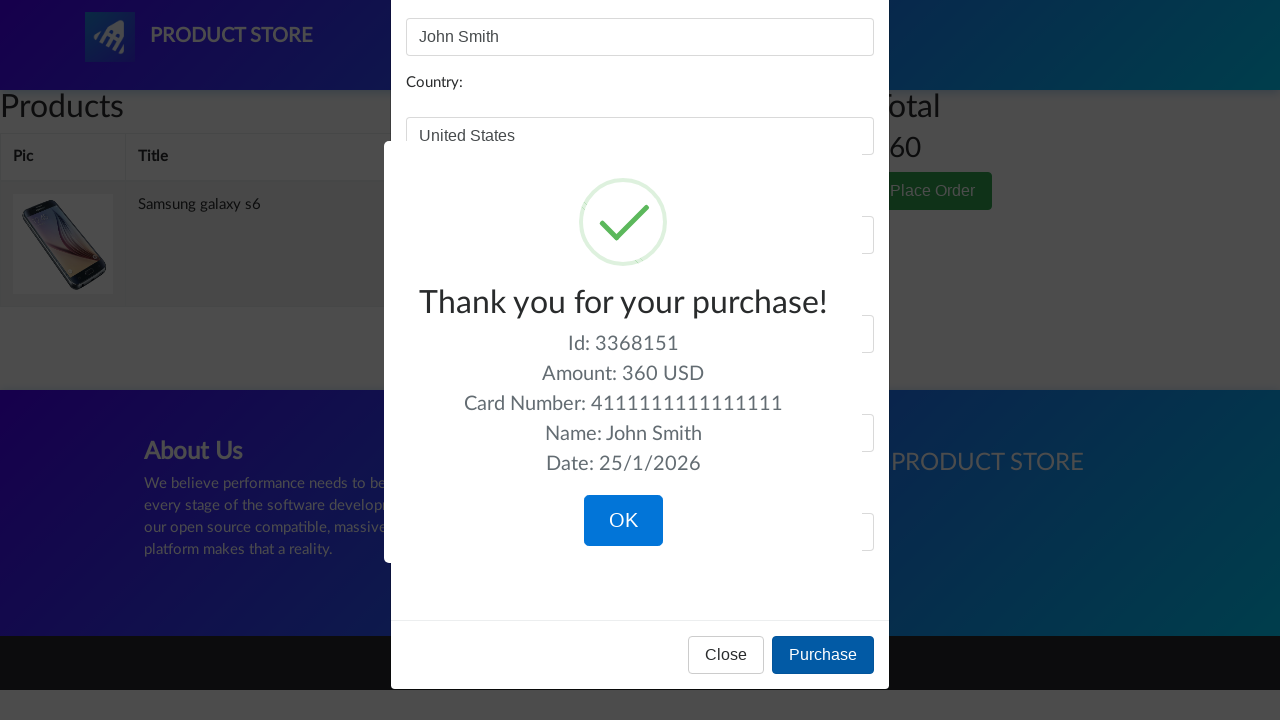